Tests the dropdown menu functionality by navigating to dropdown page, opening the dropdown, and selecting the modal option

Starting URL: https://formy-project.herokuapp.com/

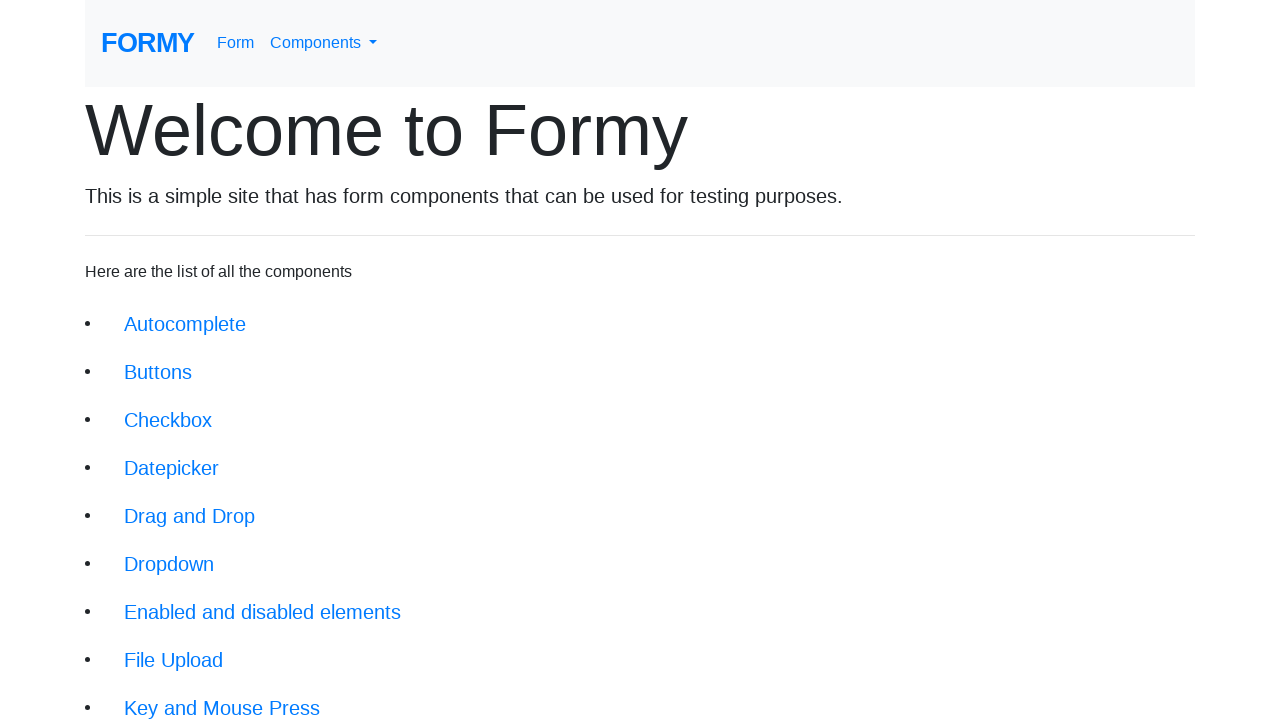

Clicked on the Dropdown link at (169, 564) on xpath=//li/a[@href='/dropdown']
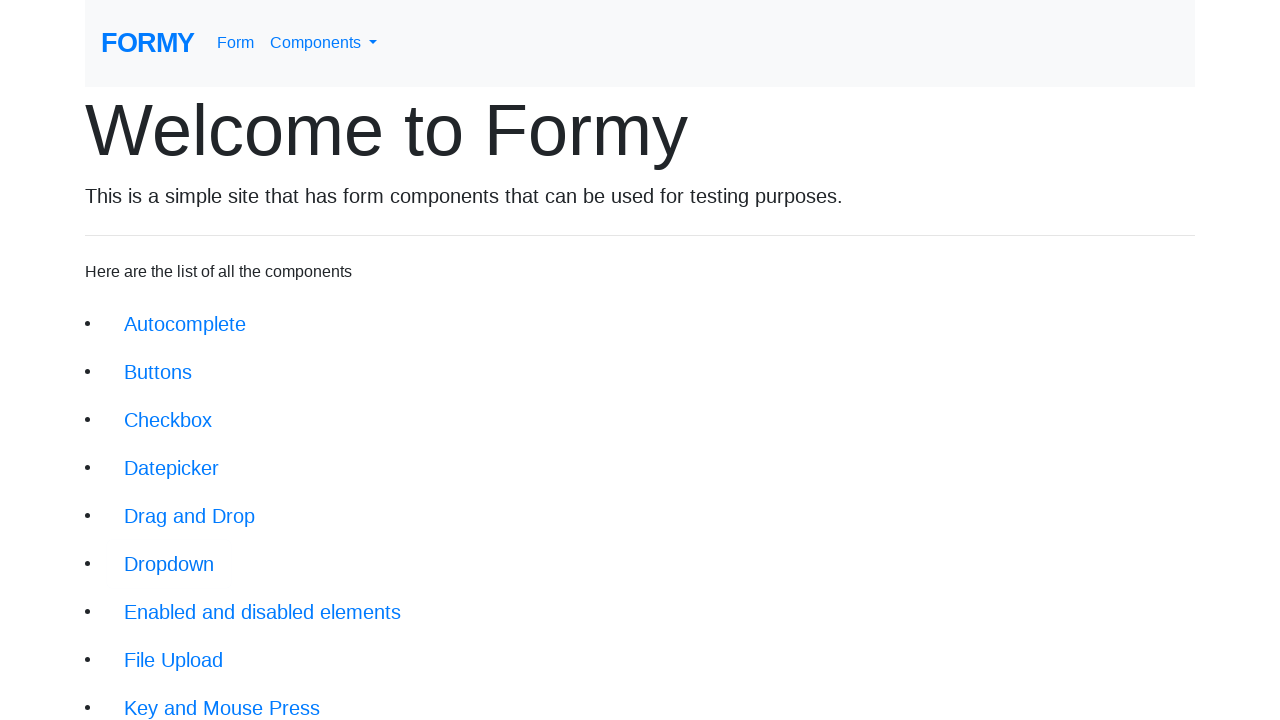

Dropdown page loaded and URL verified
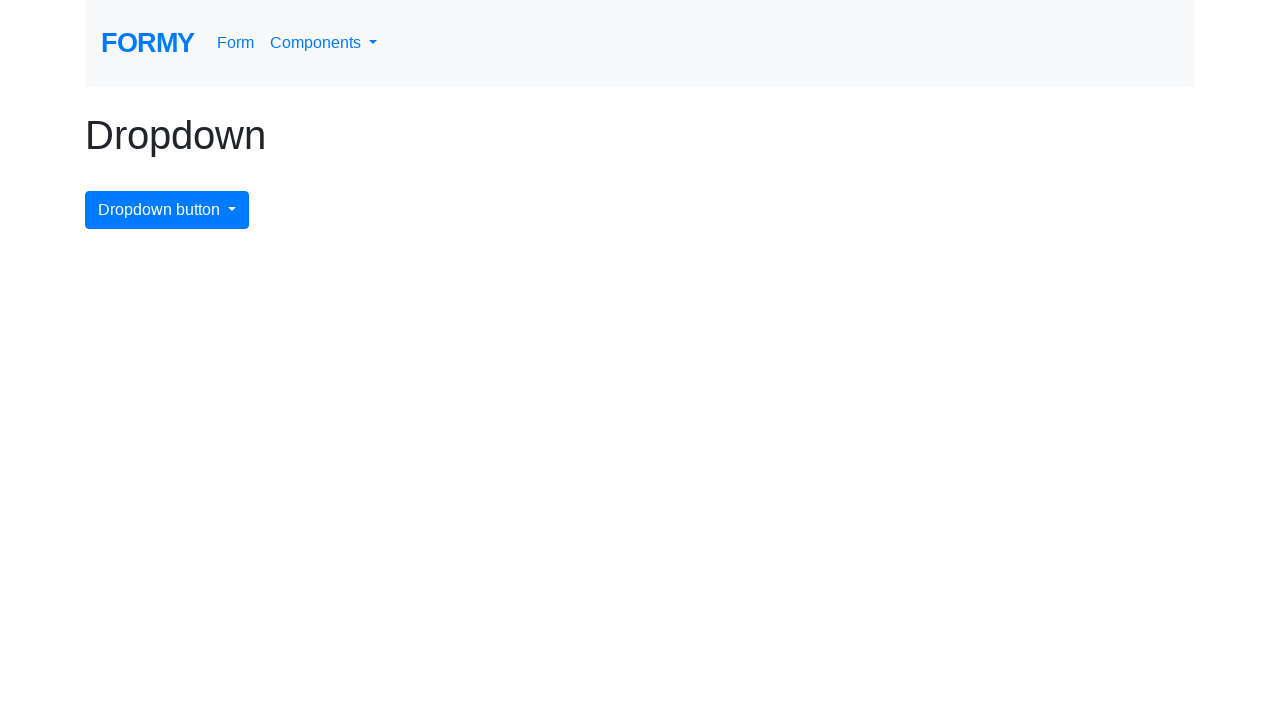

Clicked dropdown menu button to open dropdown at (167, 210) on xpath=//div[@class='dropdown']//button[@id='dropdownMenuButton']
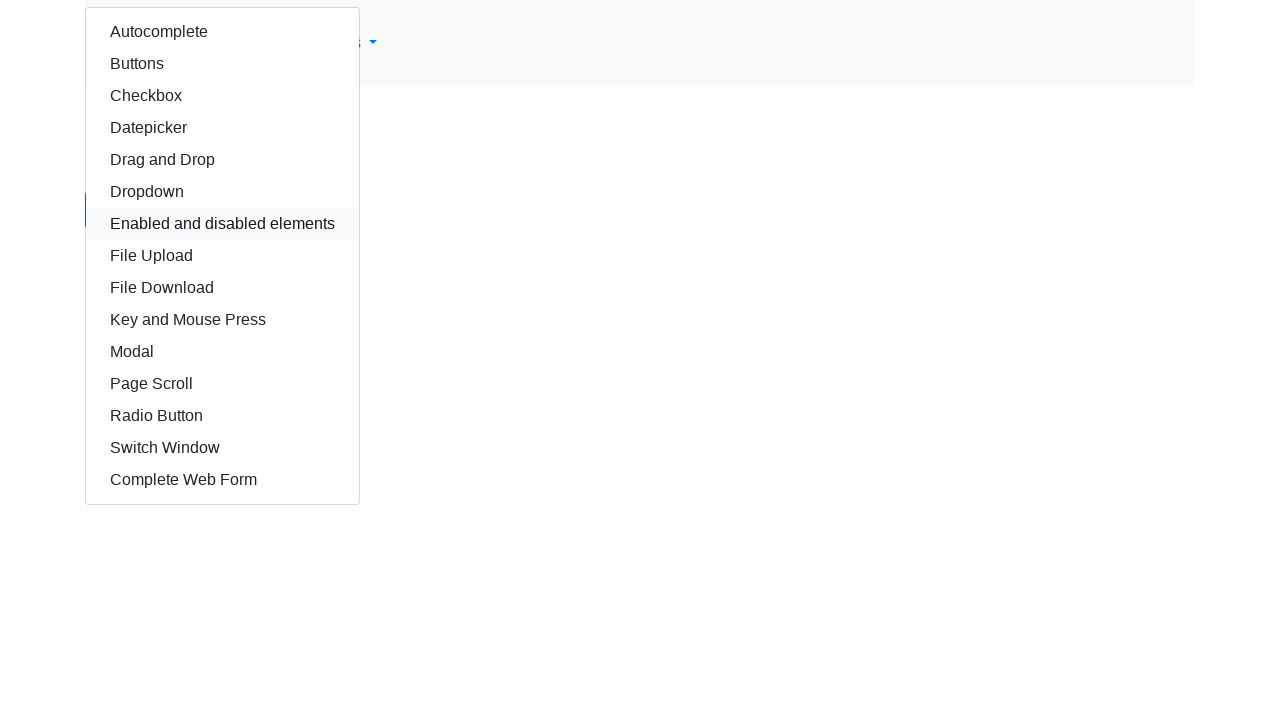

Selected modal option from dropdown menu at (222, 352) on xpath=/html/body/div/div/div/a[11]
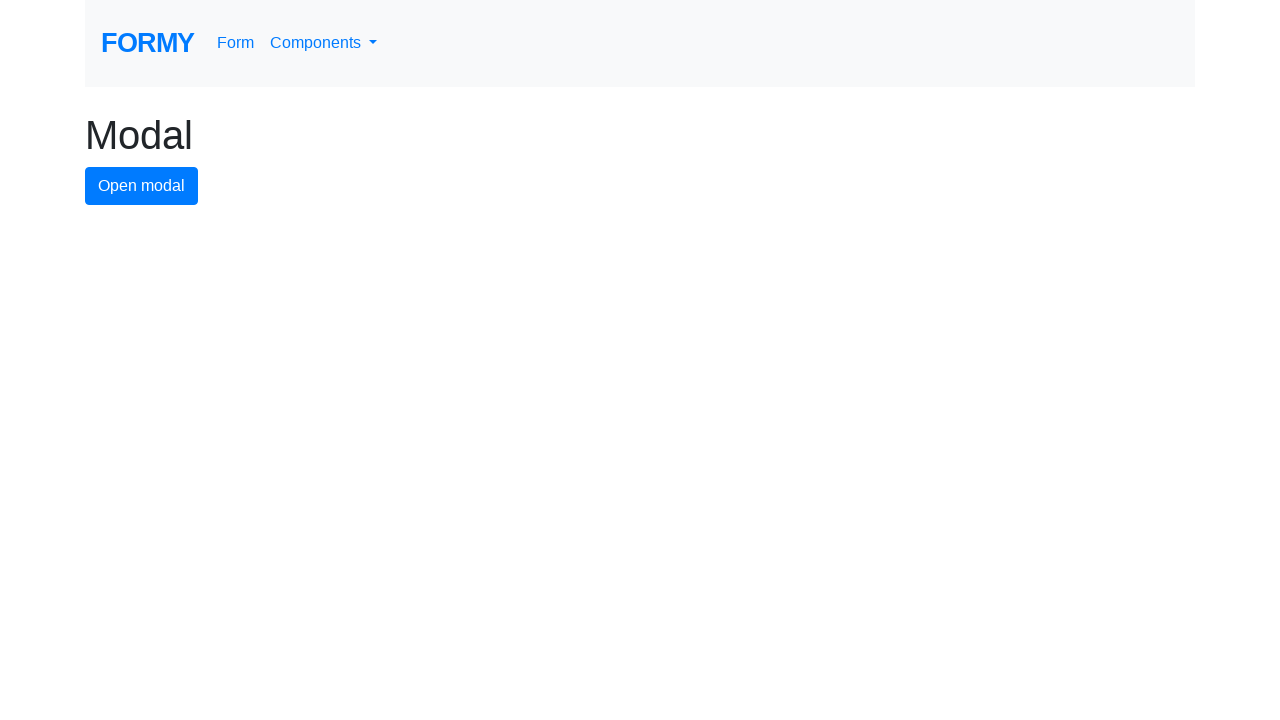

Modal page loaded and URL verified
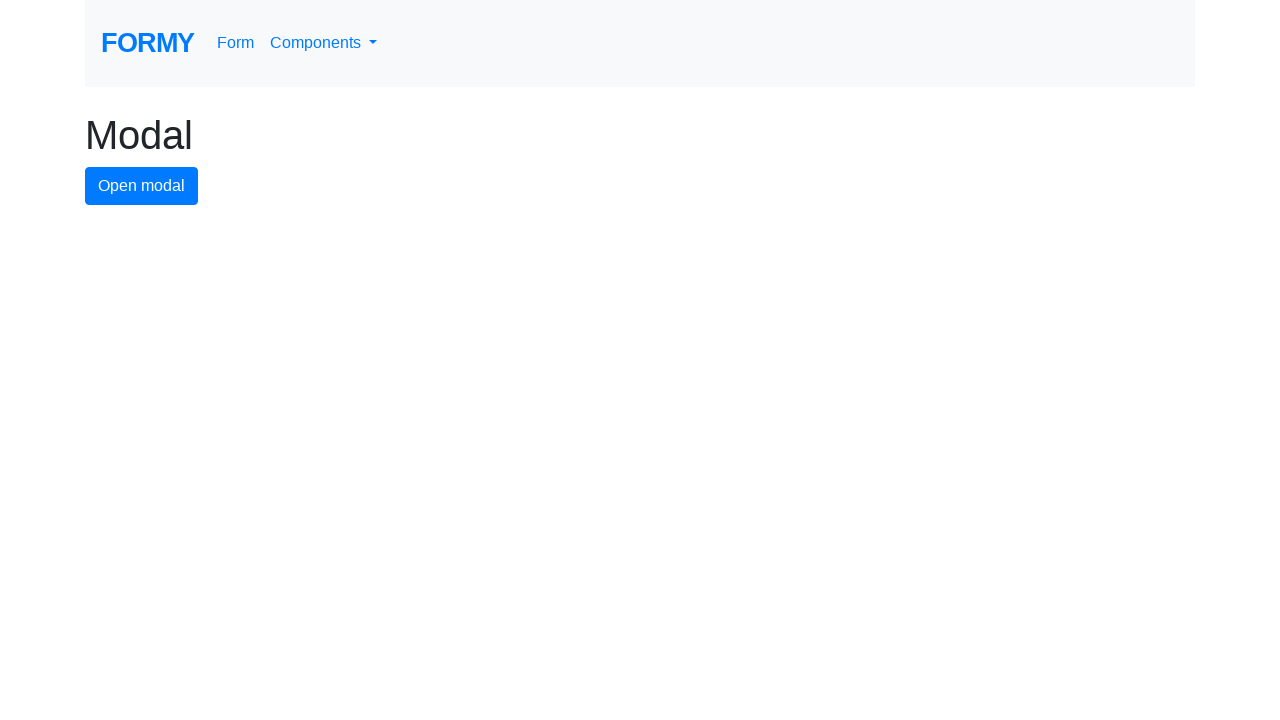

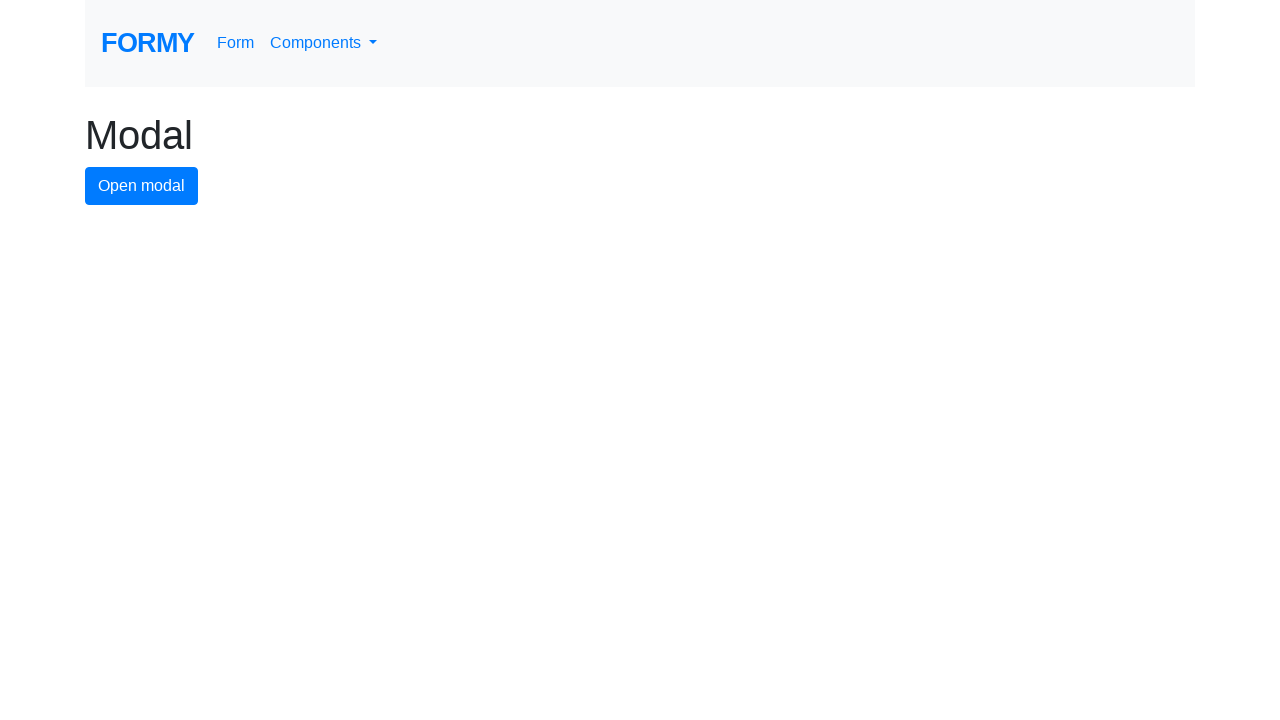